Navigates from homepage to Cart section, verifies the cart page loads, then returns to homepage

Starting URL: http://intershop5.skillbox.ru/

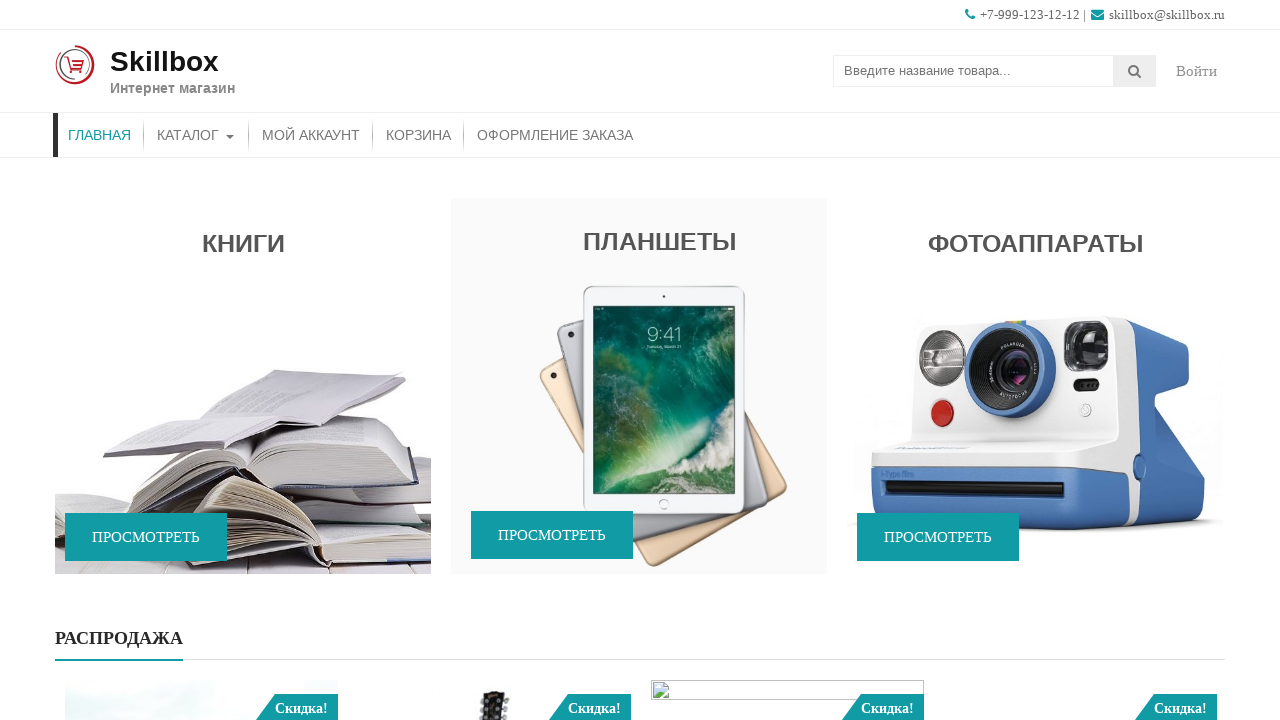

Clicked on Cart menu item at (418, 135) on (//a[text() = 'Корзина'])[1]
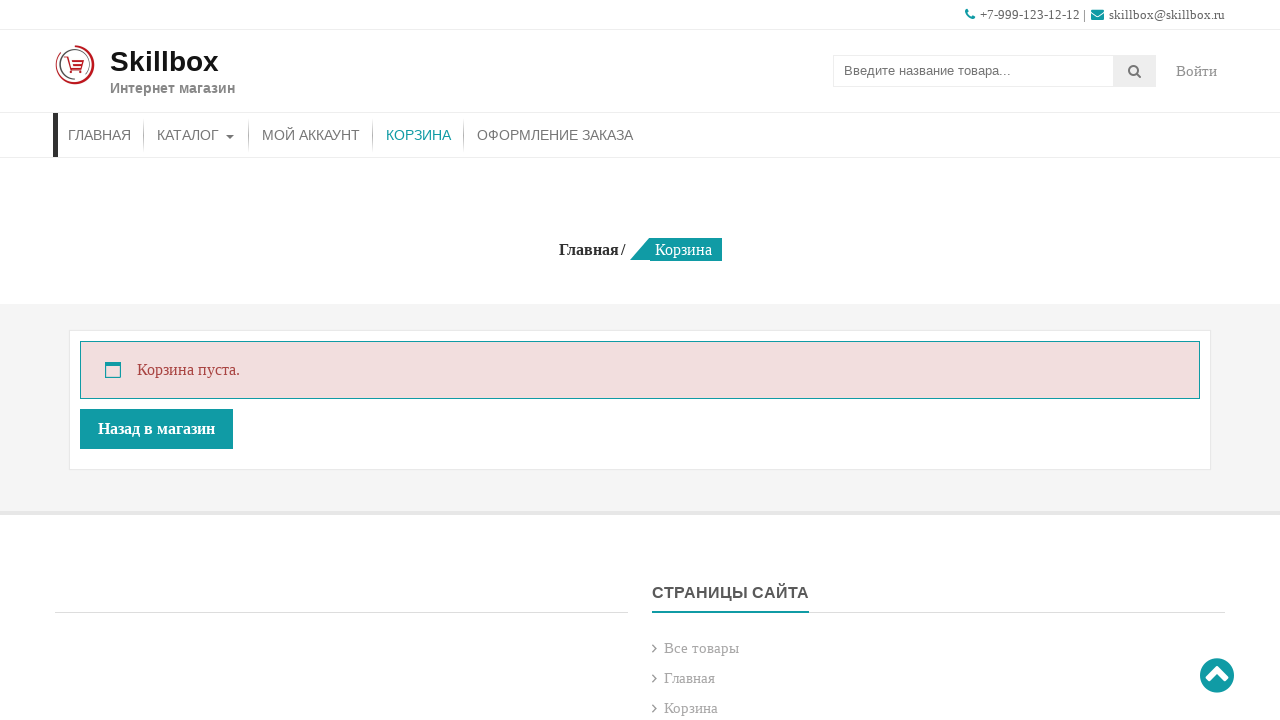

Cart page loaded - cart title appeared
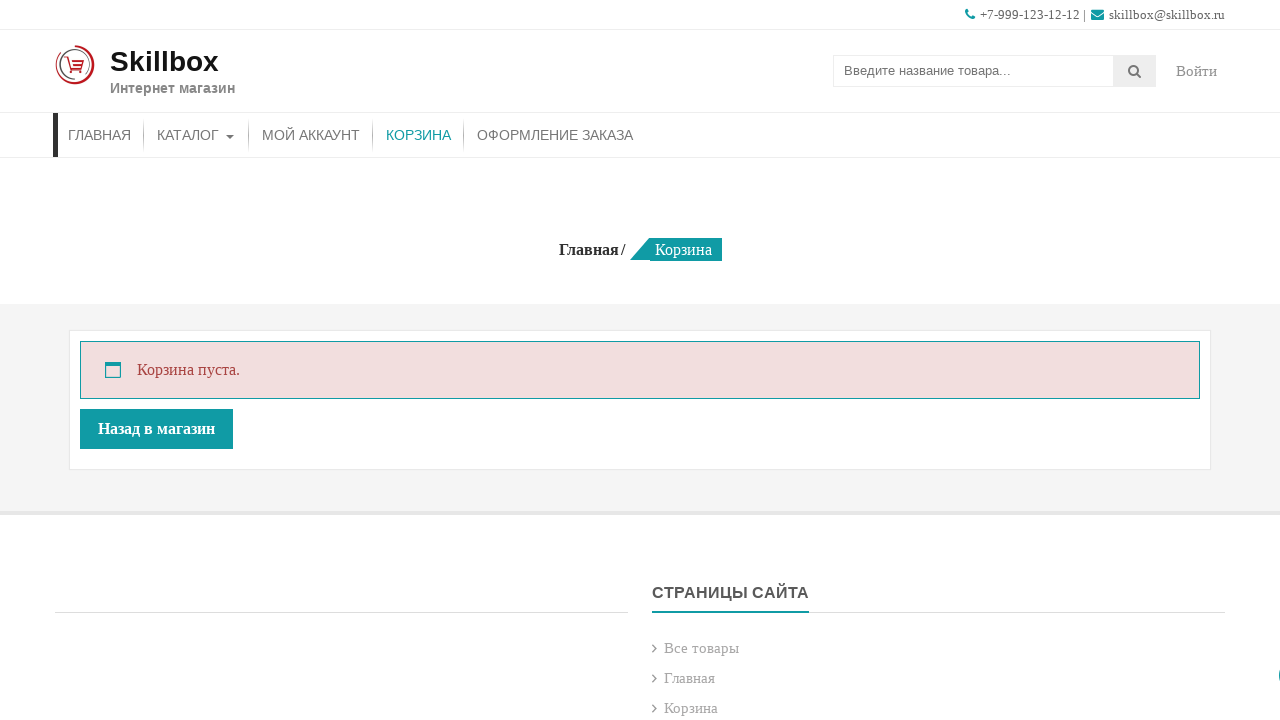

Clicked on Home link to return to homepage at (418, 135) on (//a[@aria-current='page'])[1]
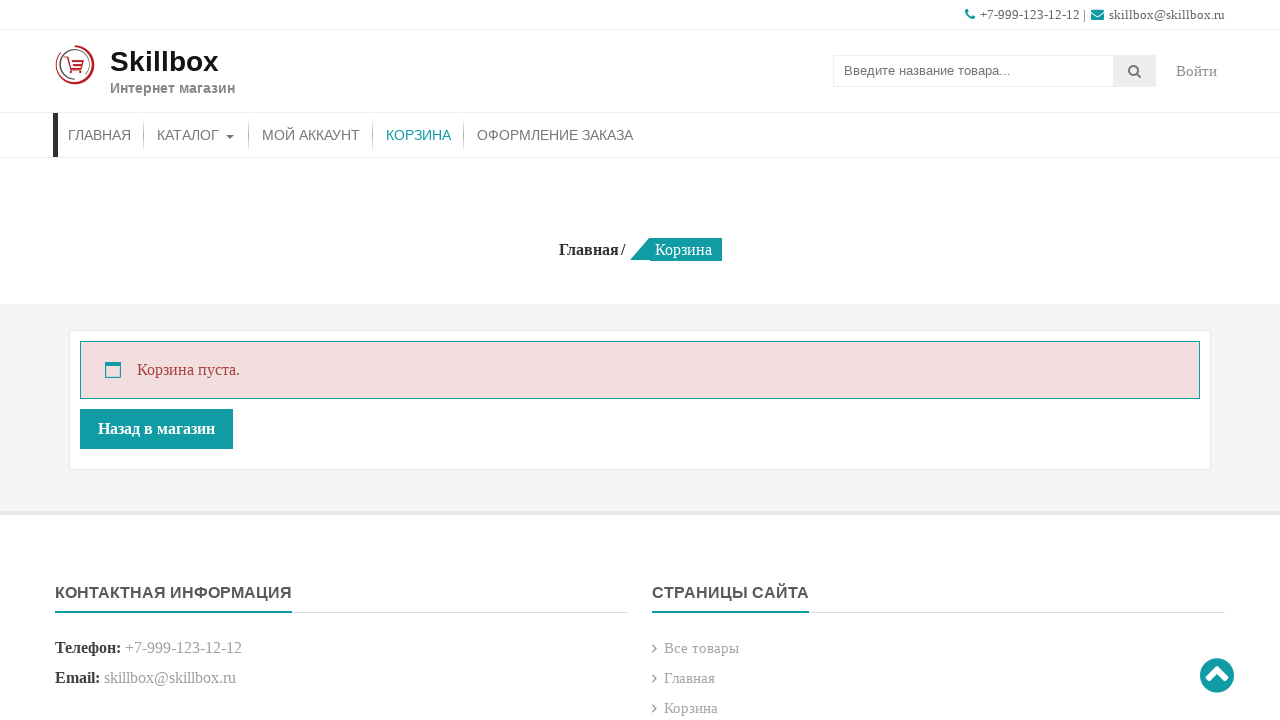

Verified we're back on homepage - apwidget_title appeared
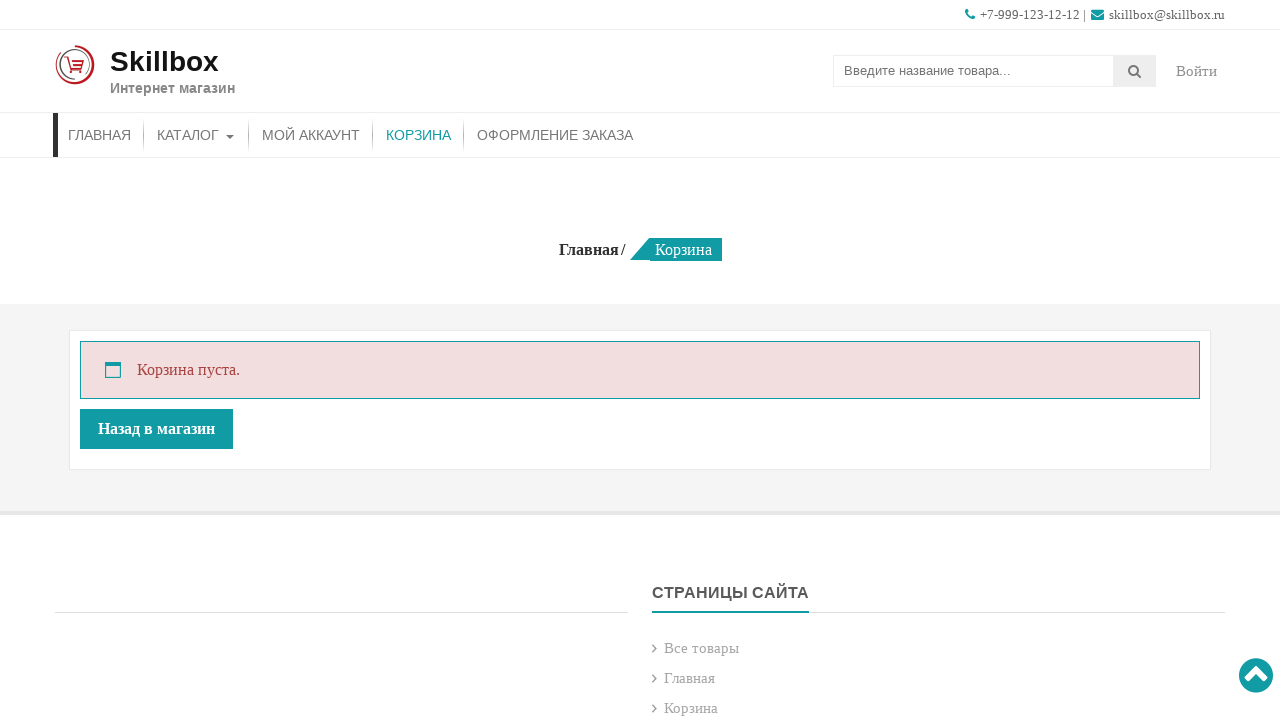

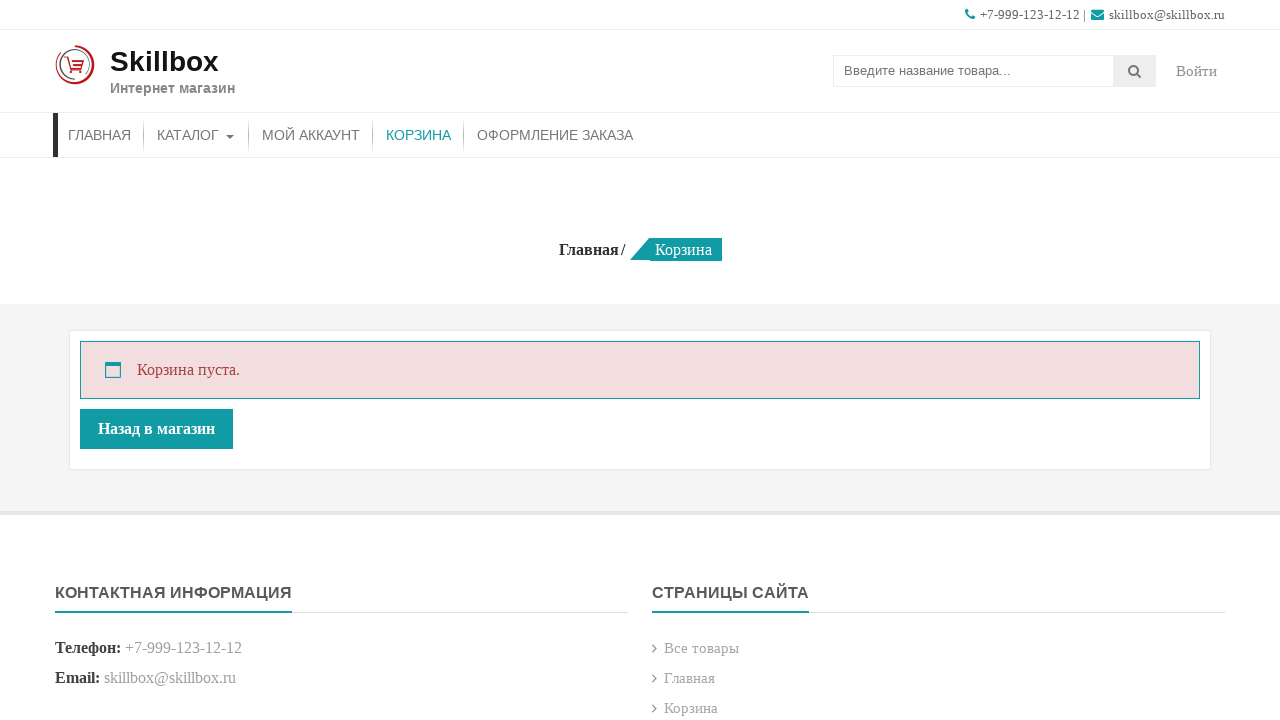